Tests filling out a practice form with personal information including name, email, gender, phone number, date of birth, subjects, hobbies, and address fields

Starting URL: https://demoqa.com/automation-practice-form

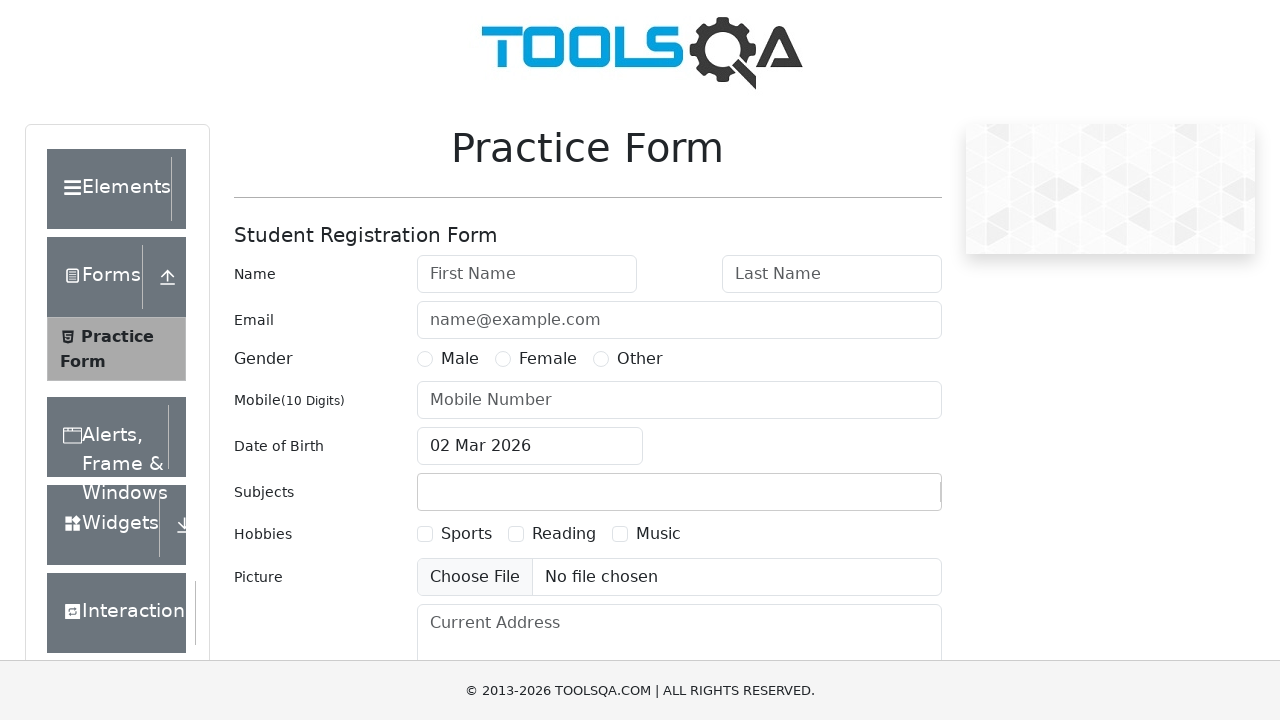

Filled first name field with 'Alex' on #firstName
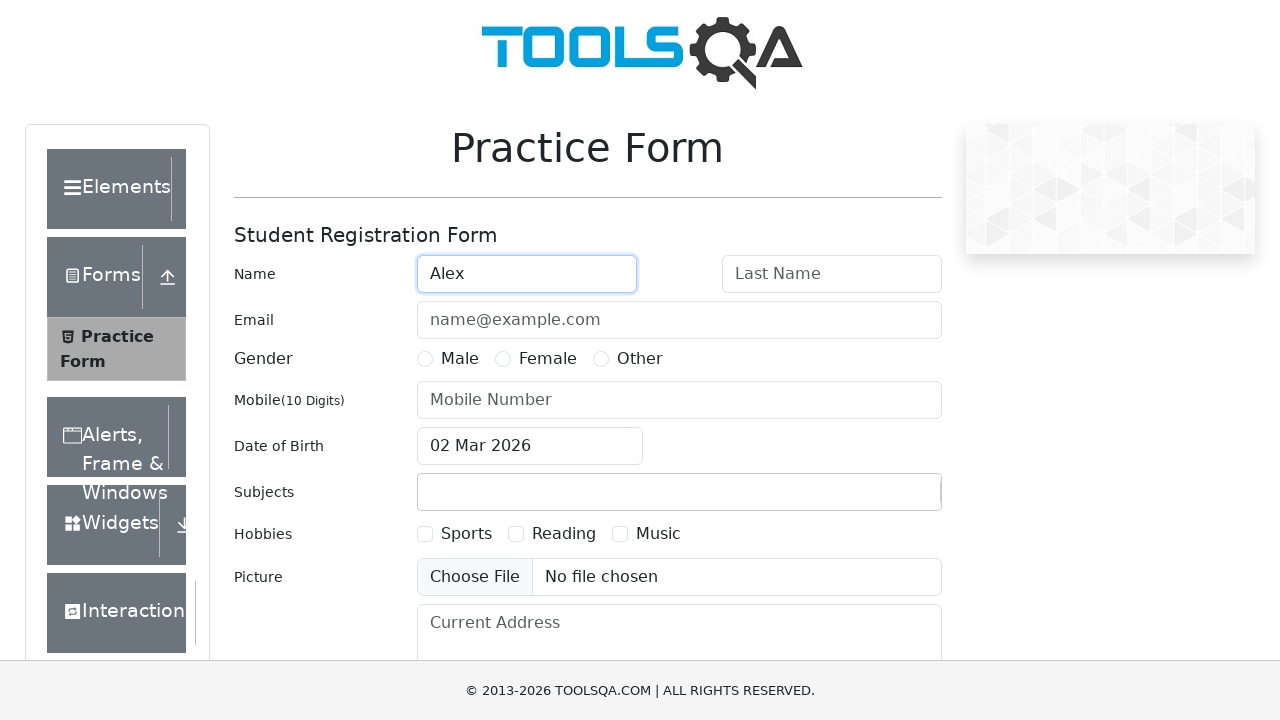

Filled last name field with 'Nyashin' on #lastName
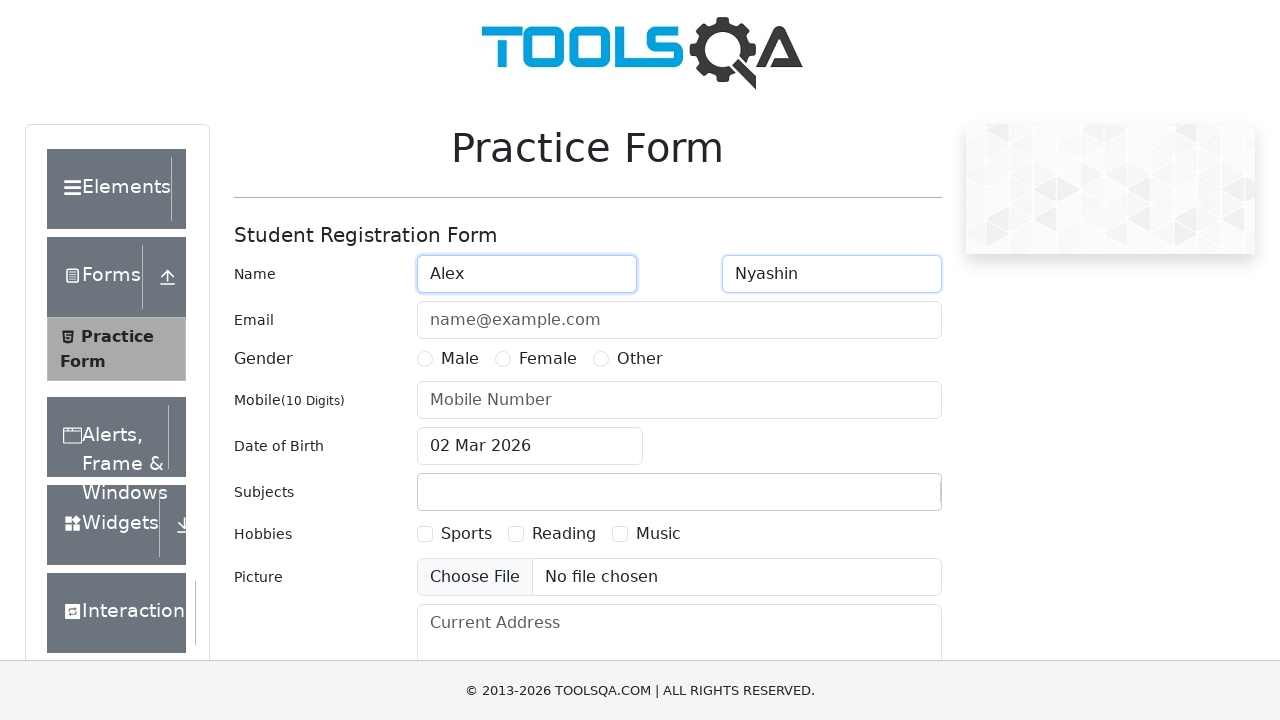

Filled email field with 'nyashin@test.com' on #userEmail
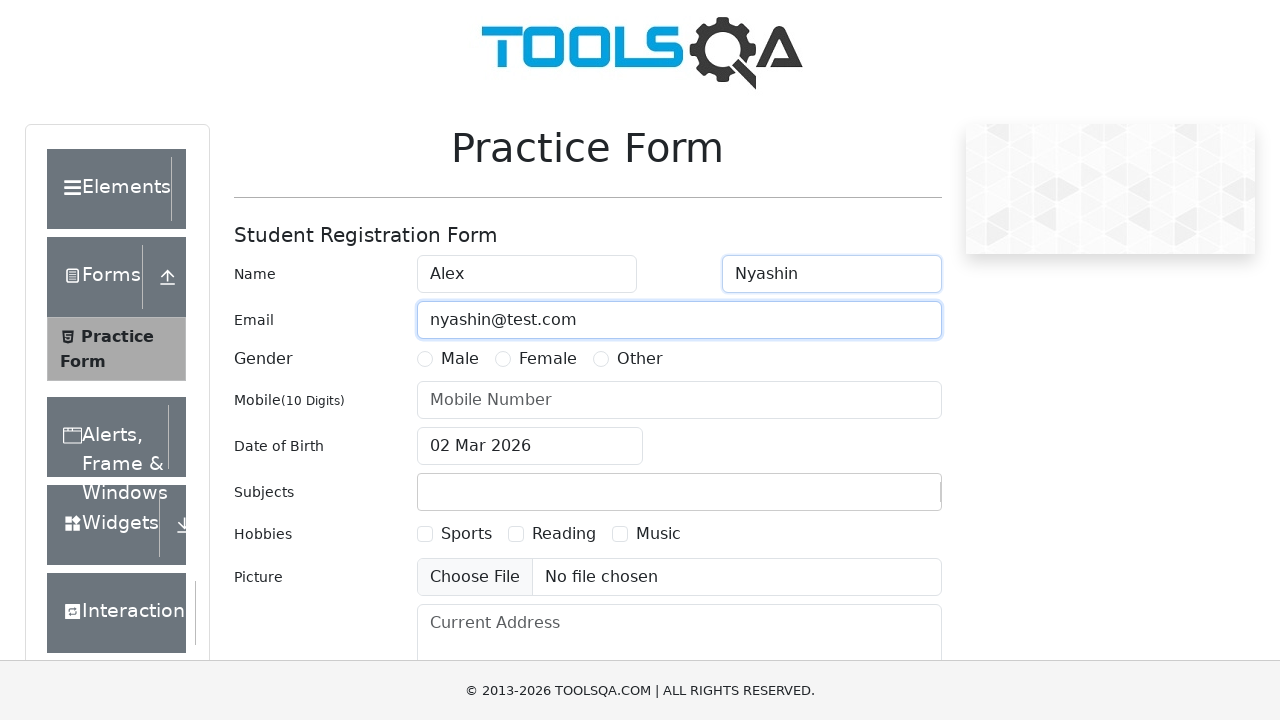

Selected Male gender option at (460, 359) on label[for='gender-radio-1']
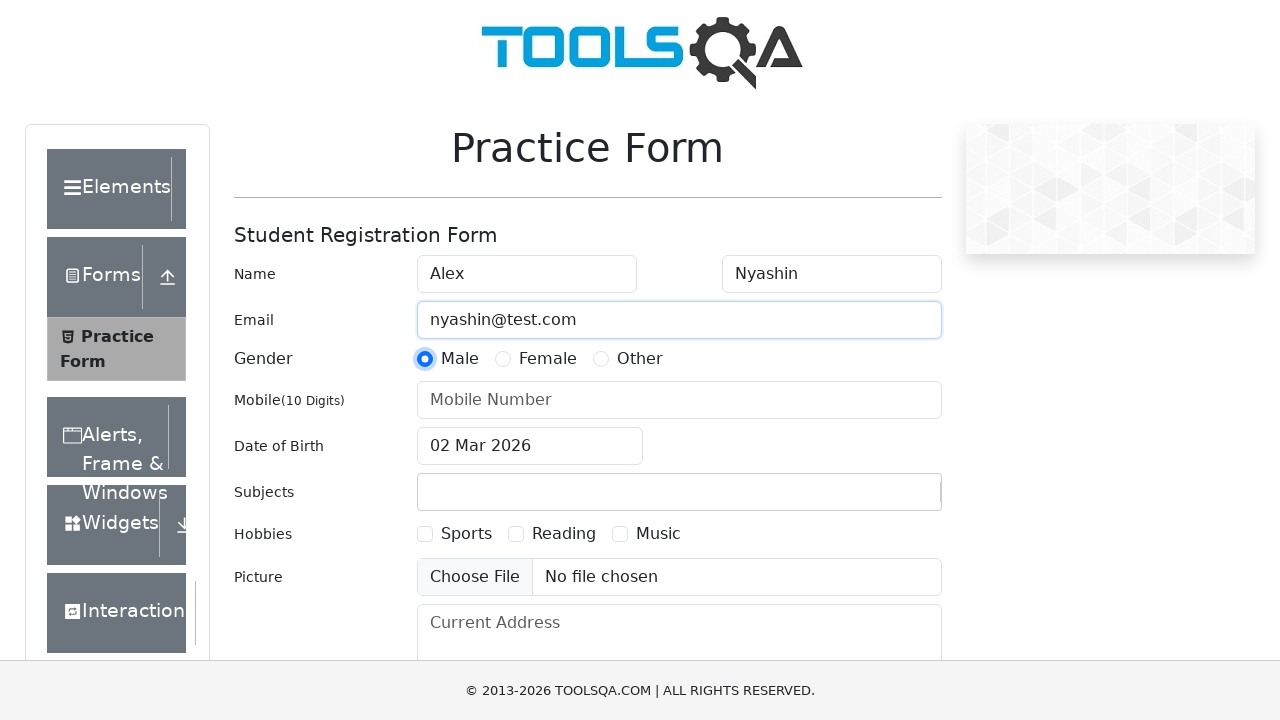

Filled mobile number field with '8905478547' on #userNumber
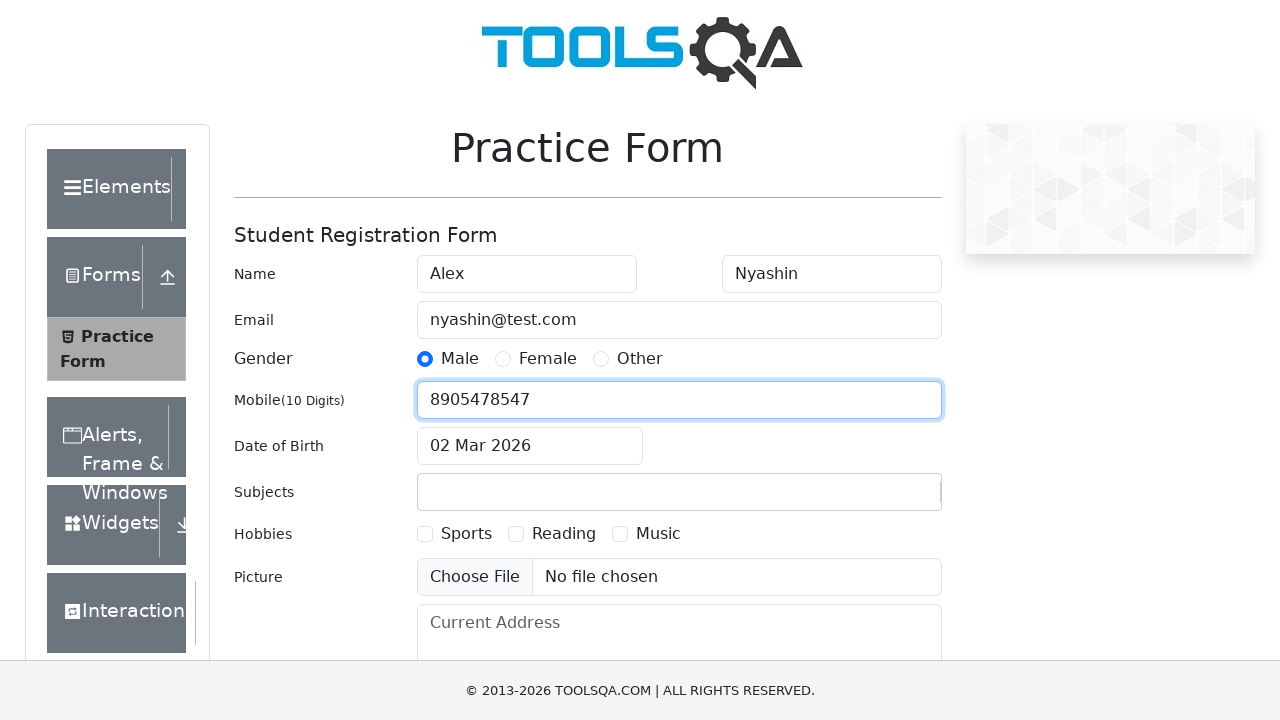

Clicked date of birth input field at (530, 446) on #dateOfBirthInput
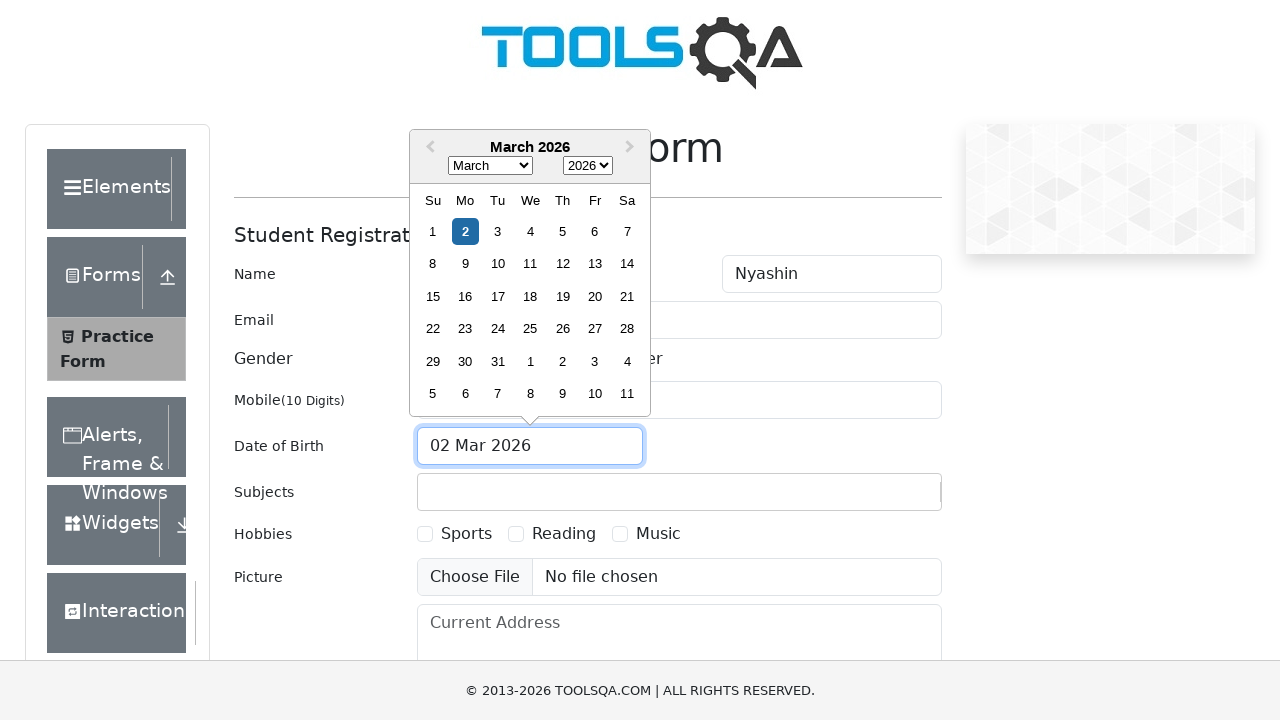

Selected all text in date field
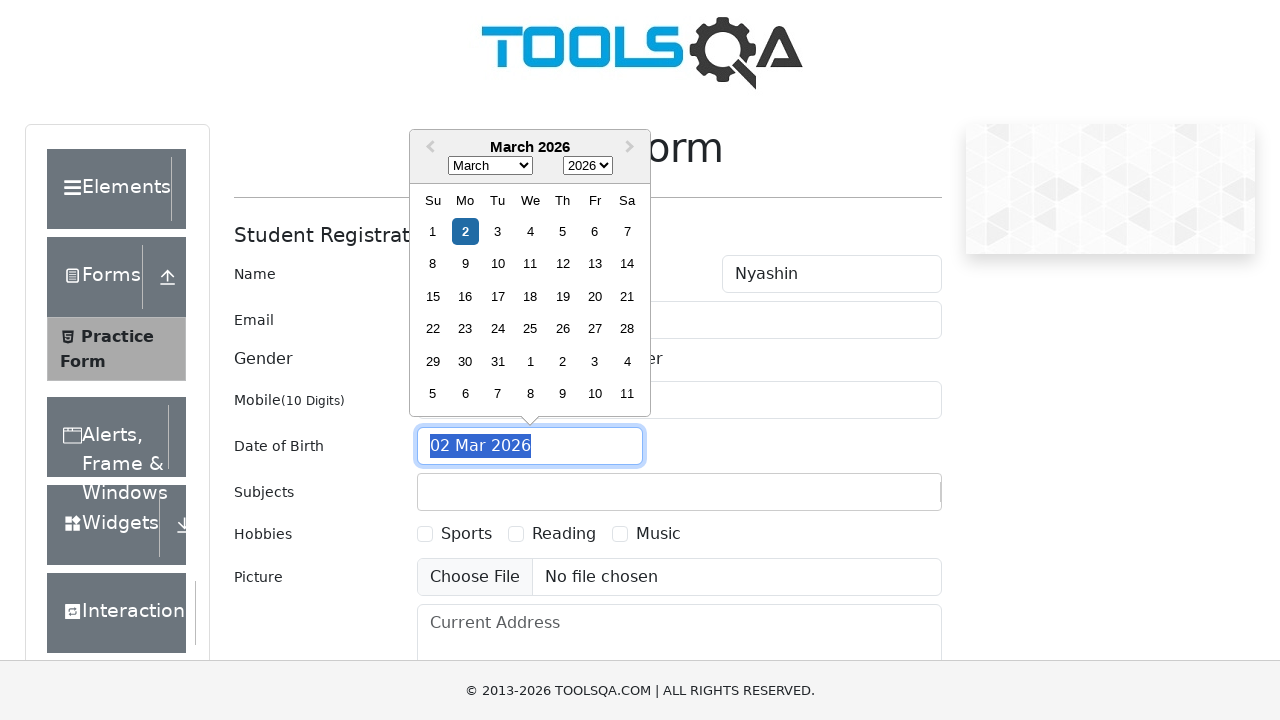

Typed date of birth '07.07.1996'
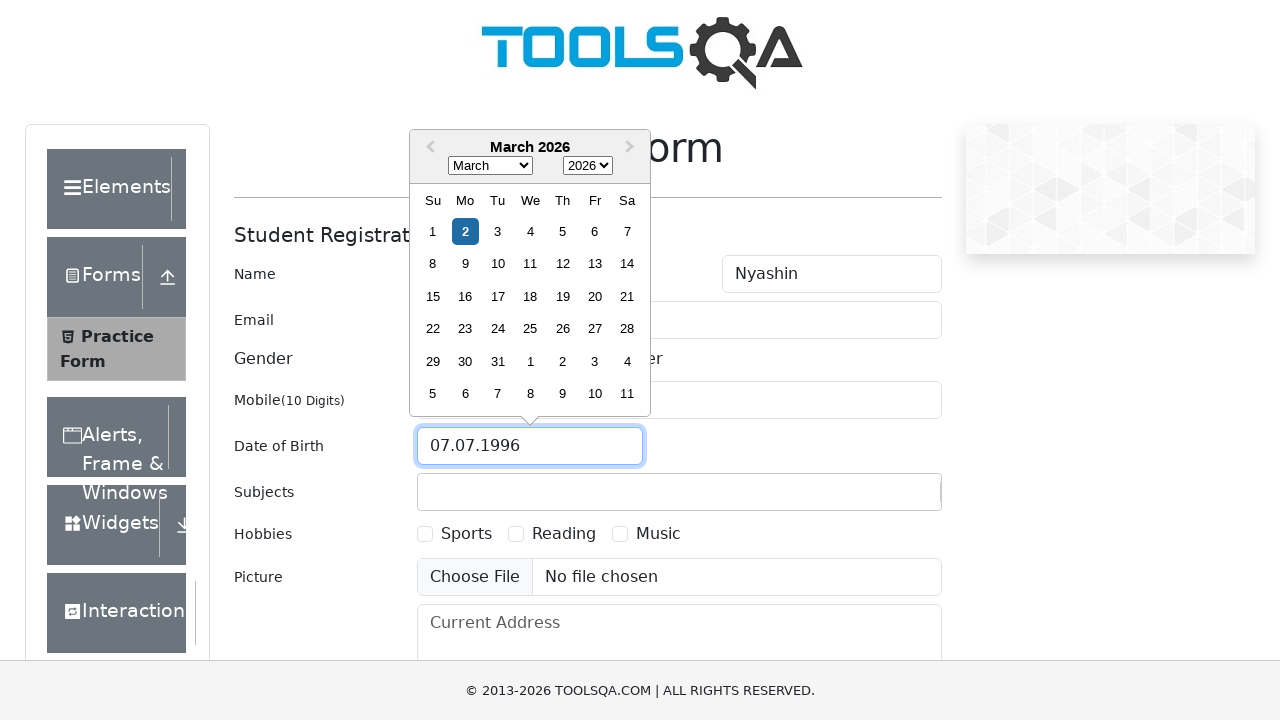

Pressed Enter to confirm date of birth
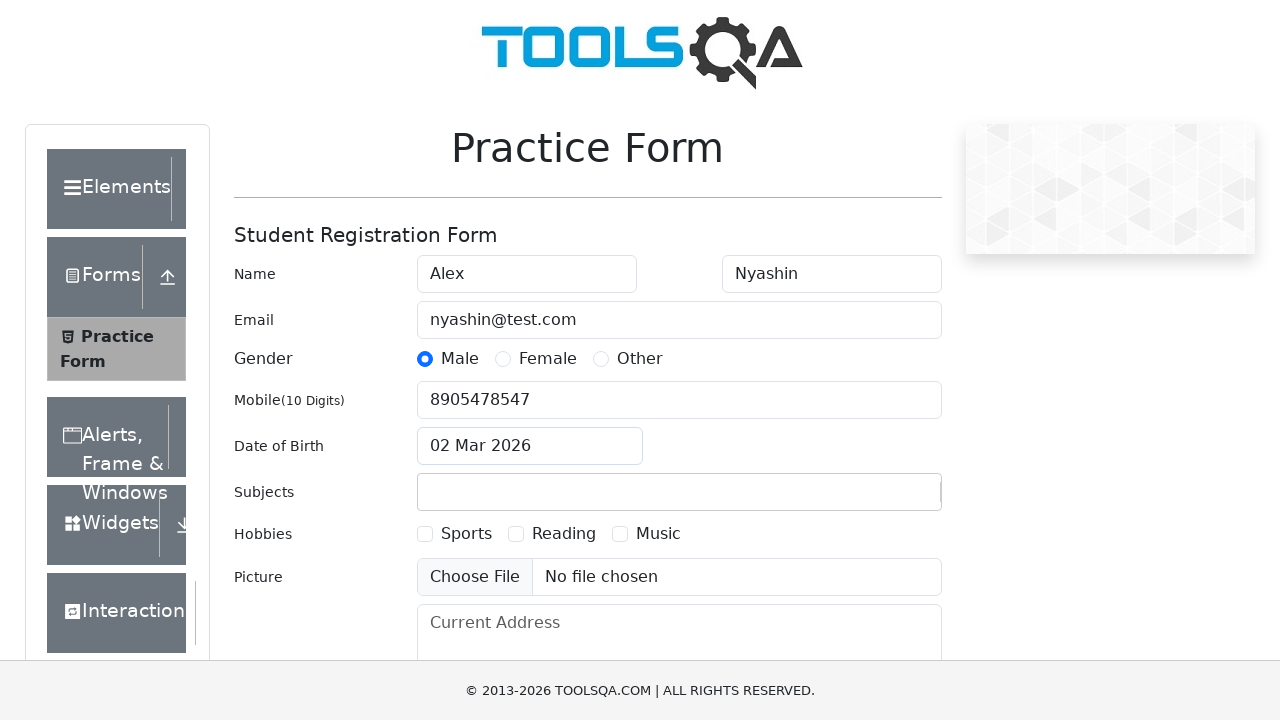

Filled subjects field with 'xm' on #subjectsContainer input
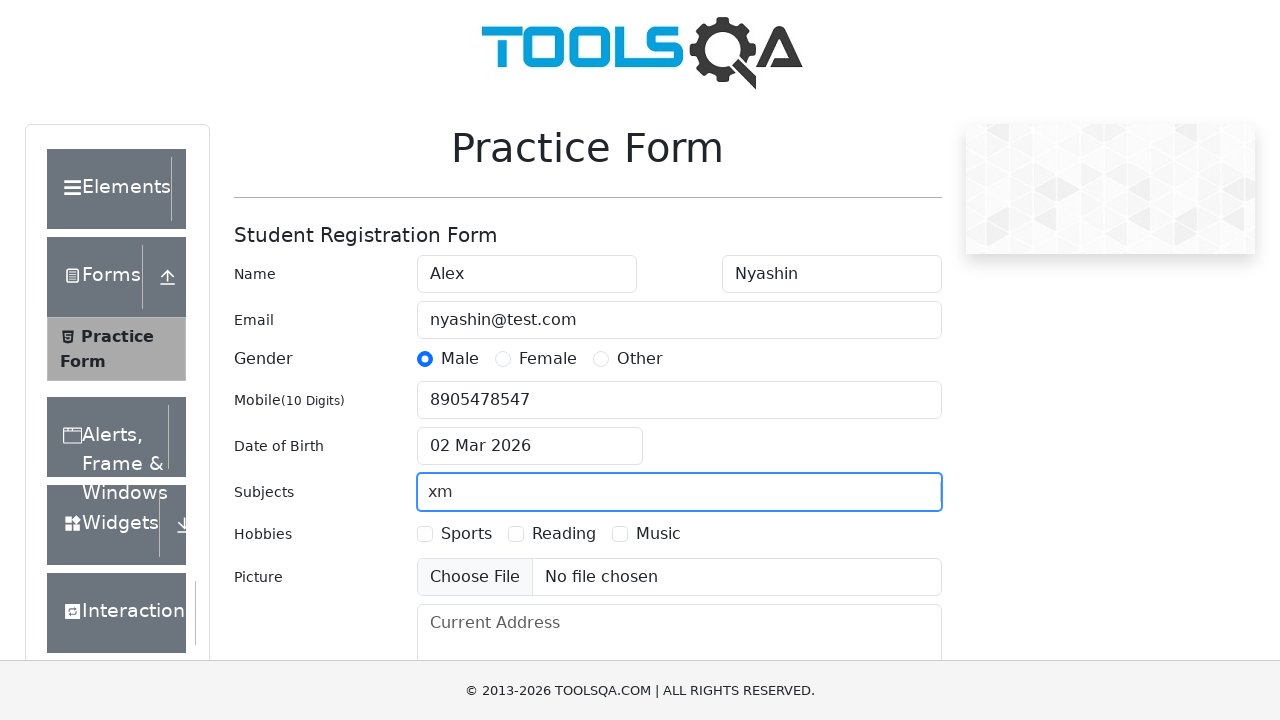

Selected Sports hobby checkbox at (466, 534) on text=Sports
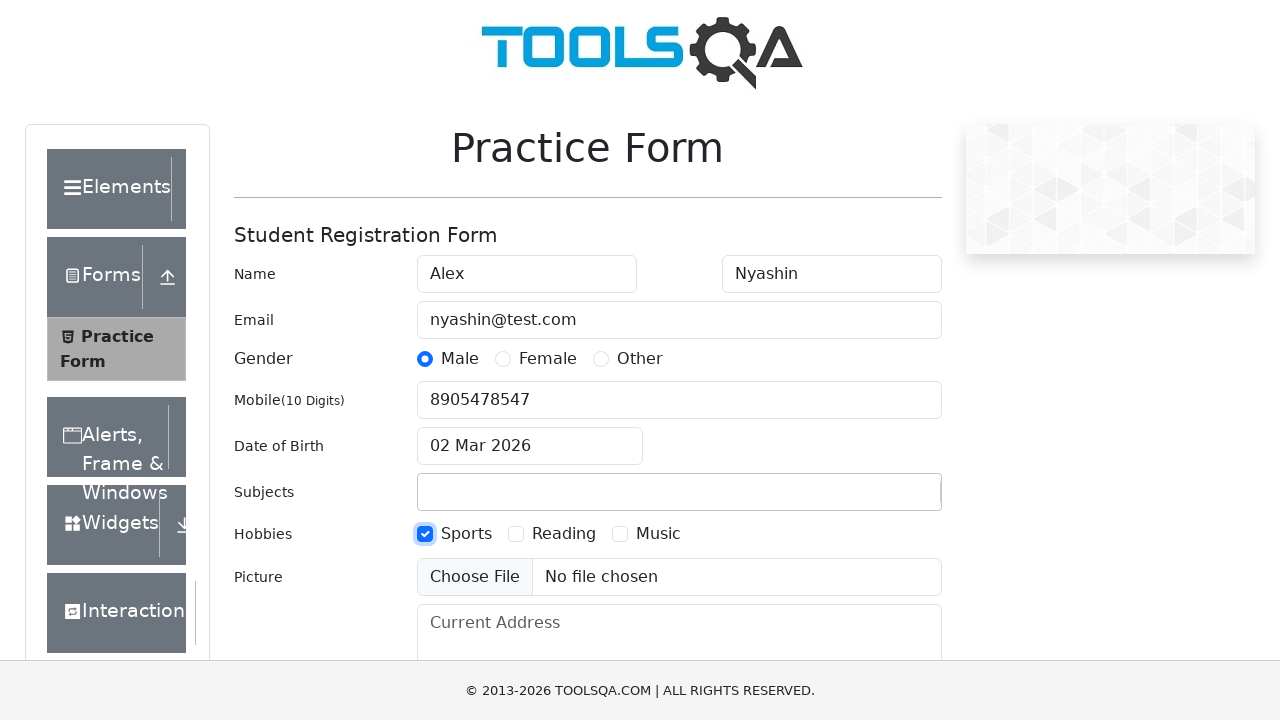

Filled current address field with 'Moscow' on #currentAddress
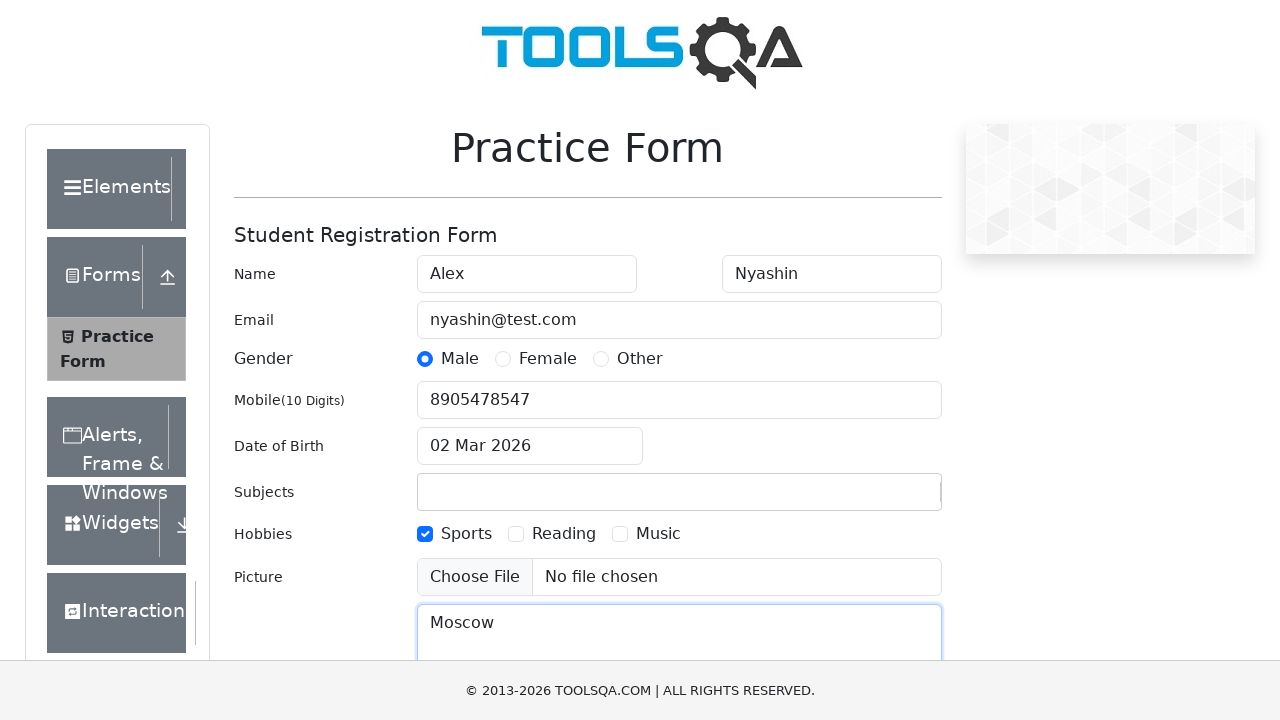

Clicked state dropdown to open options at (527, 437) on #state
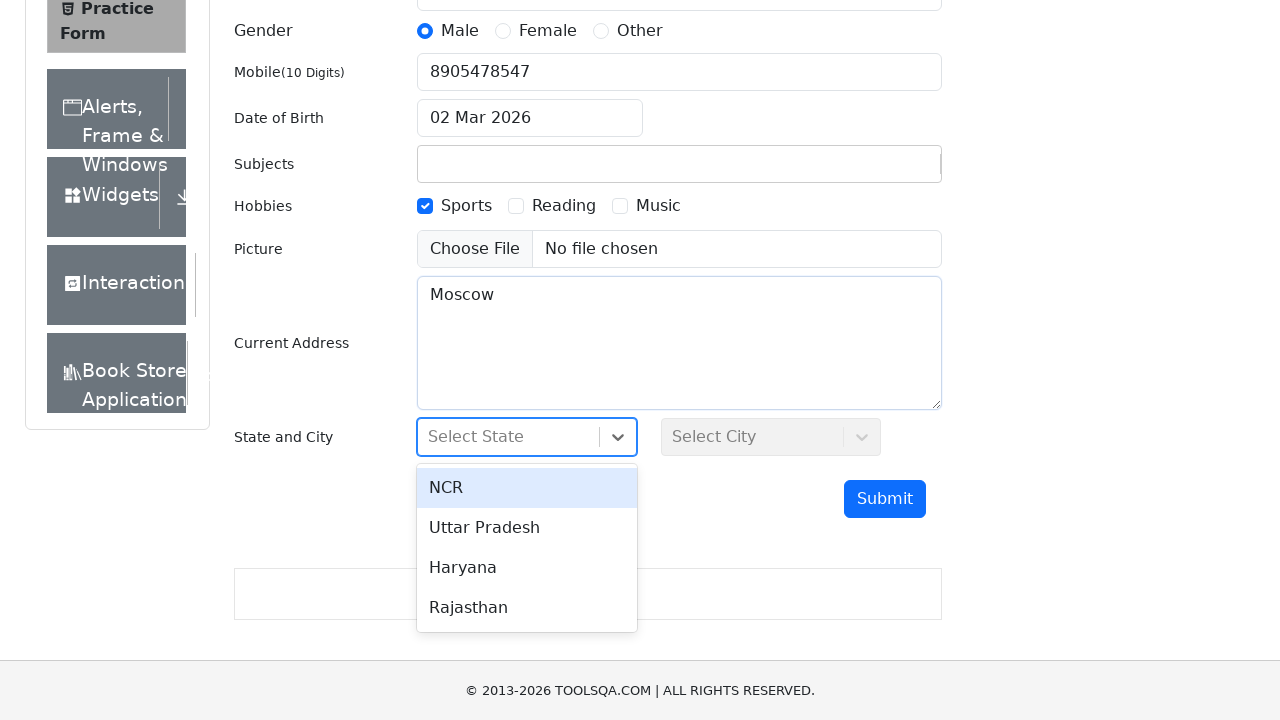

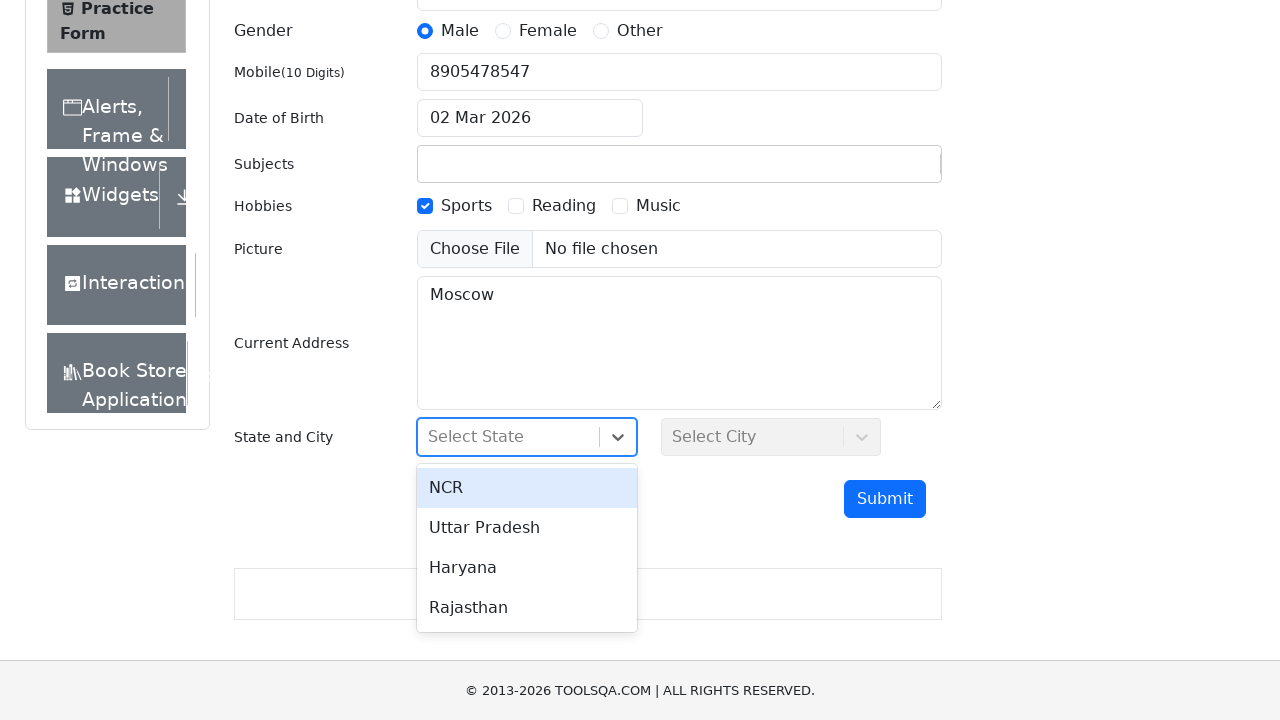